Tests JavaScript interactions on a demo page by filling a textarea field with text, scrolling down the page, and clicking an alert button.

Starting URL: https://omayo.blogspot.com/

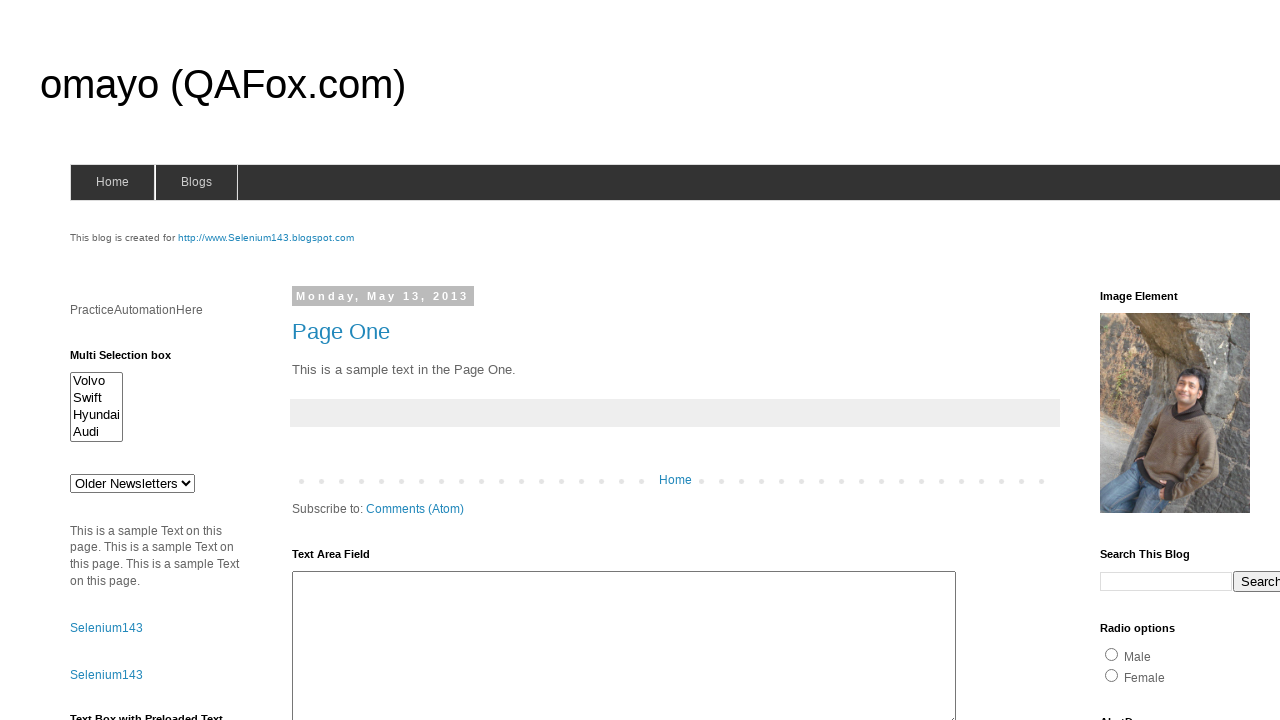

Filled textarea field with 'vineet' on #ta1
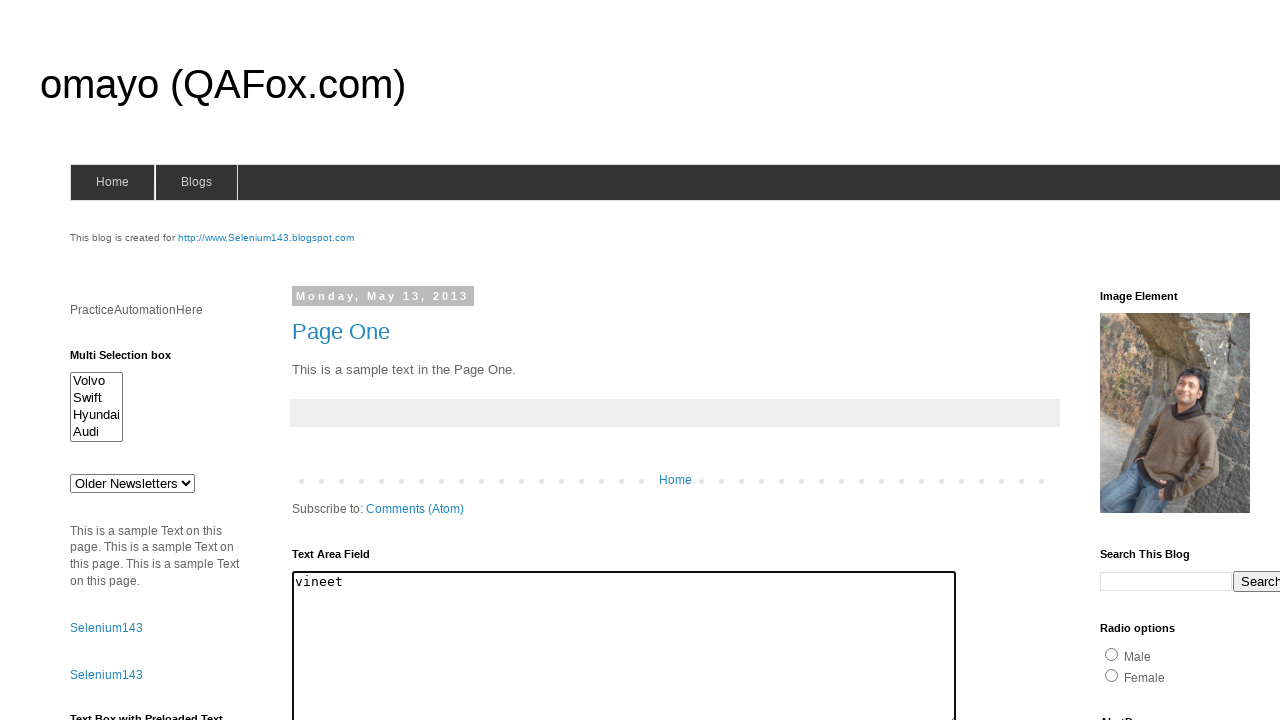

Scrolled down the page by 600 pixels
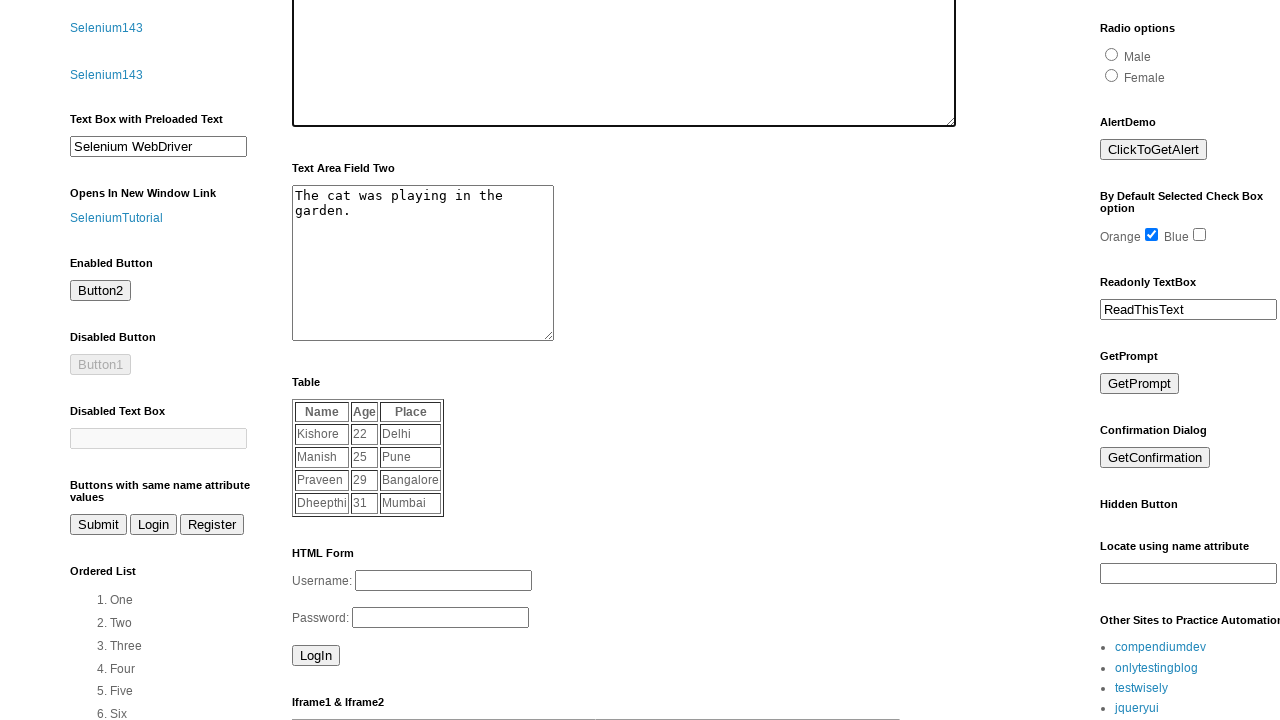

Clicked the alert button at (1154, 150) on #alert1
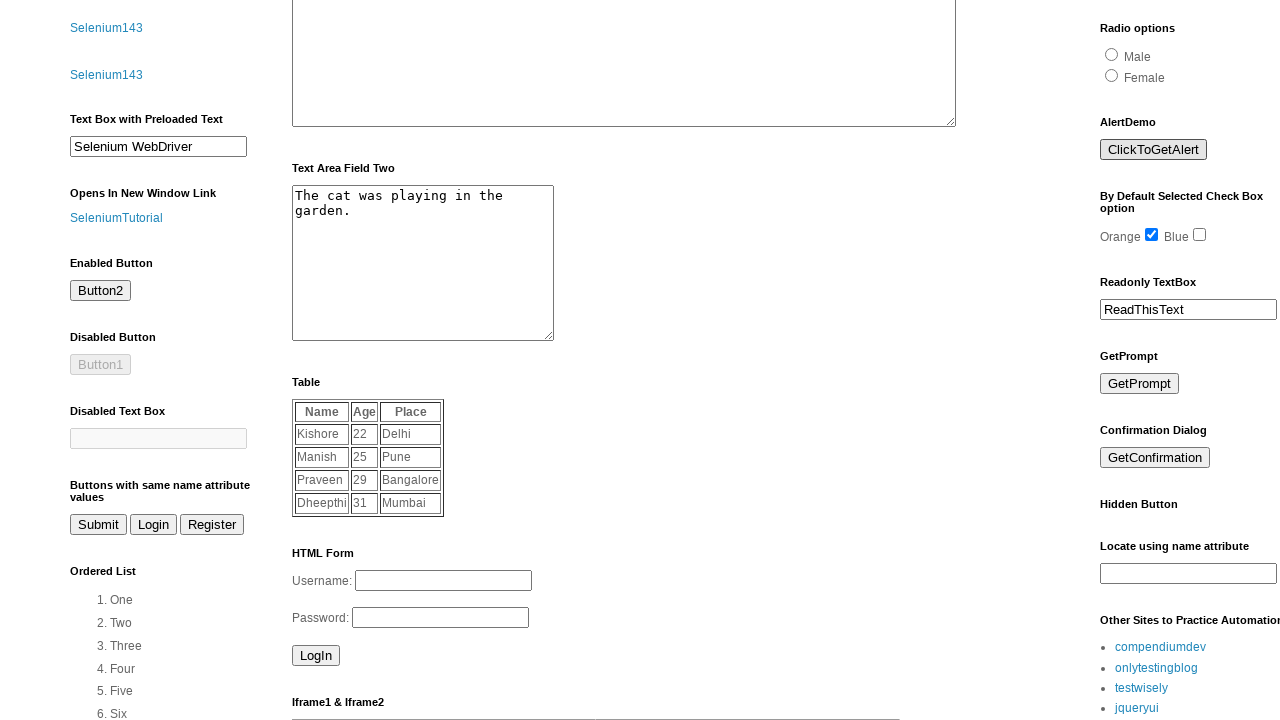

Set up dialog handler to accept JavaScript alerts
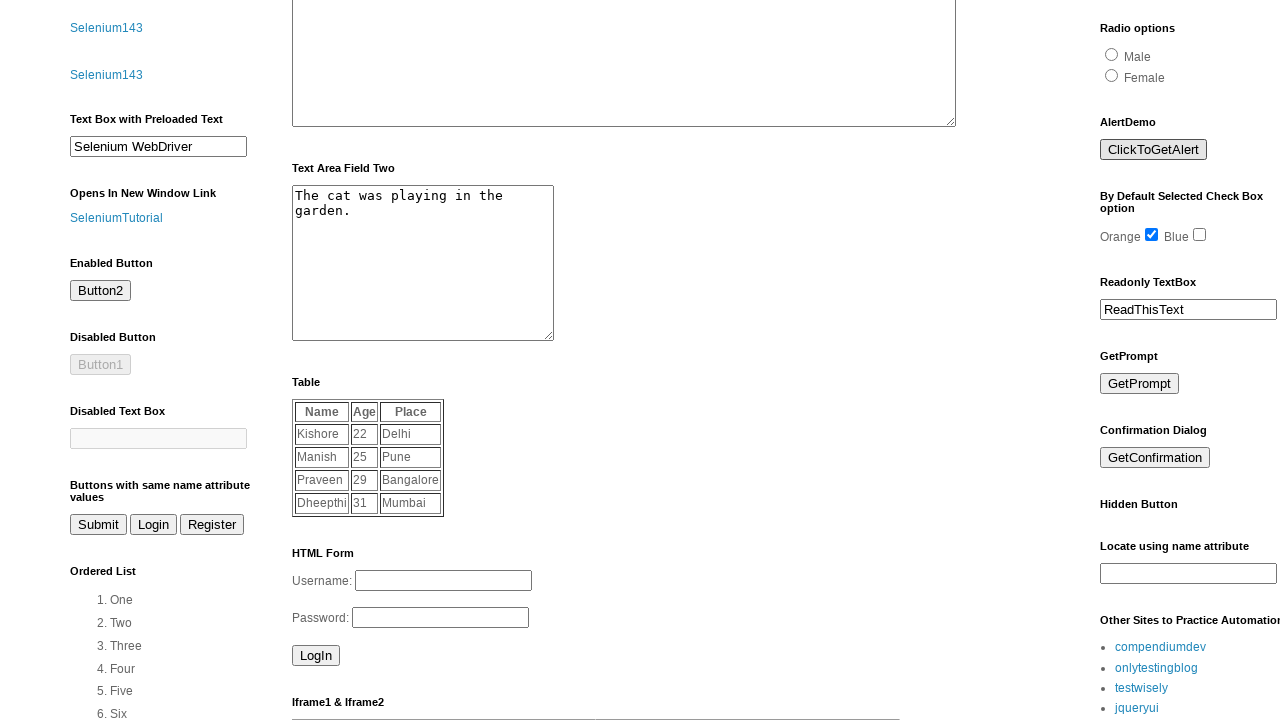

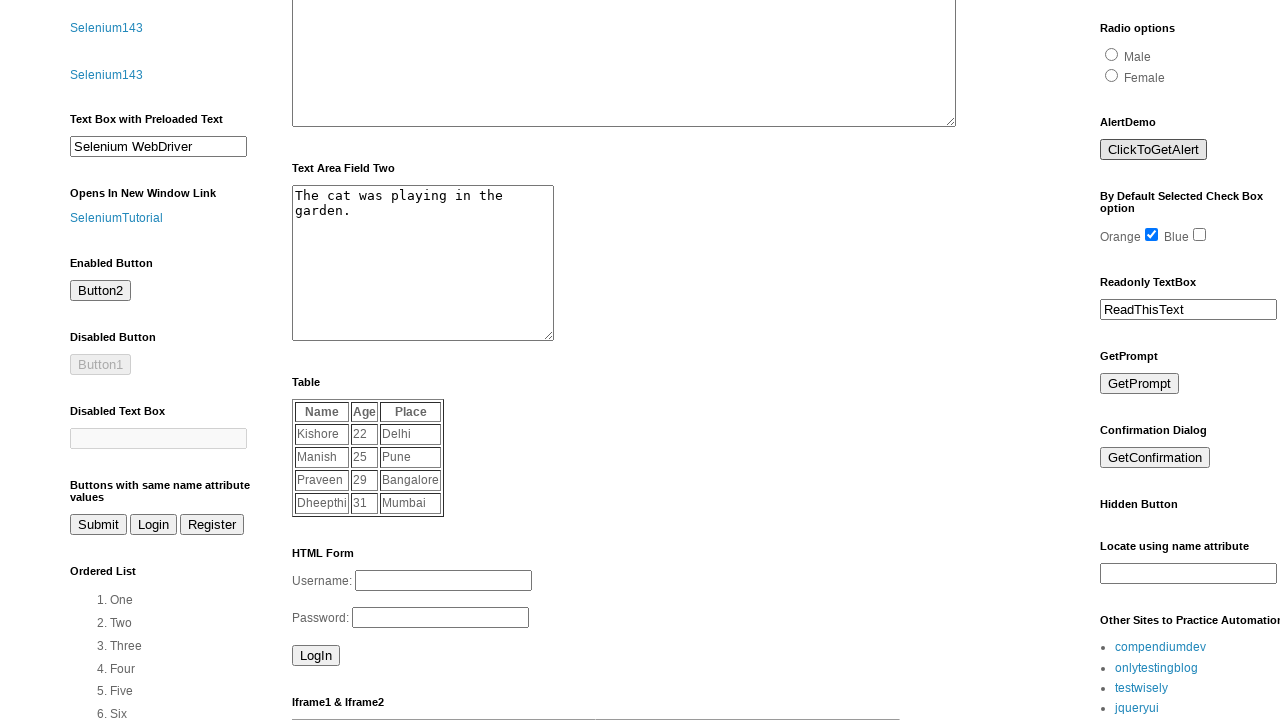